Fills out and submits a practice form with various input types including text fields, radio buttons, date picker, dropdown selections, and checkboxes

Starting URL: https://demoqa.com/automation-practice-form

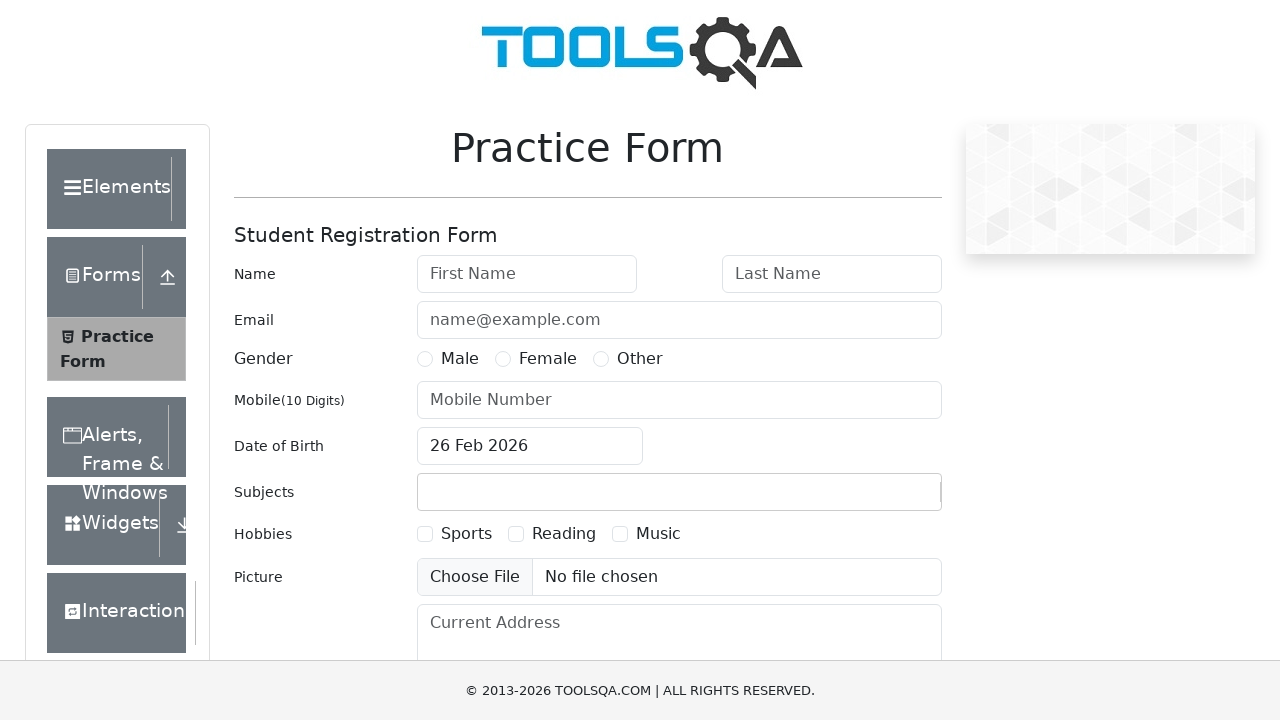

Filled first name with 'John' on #firstName
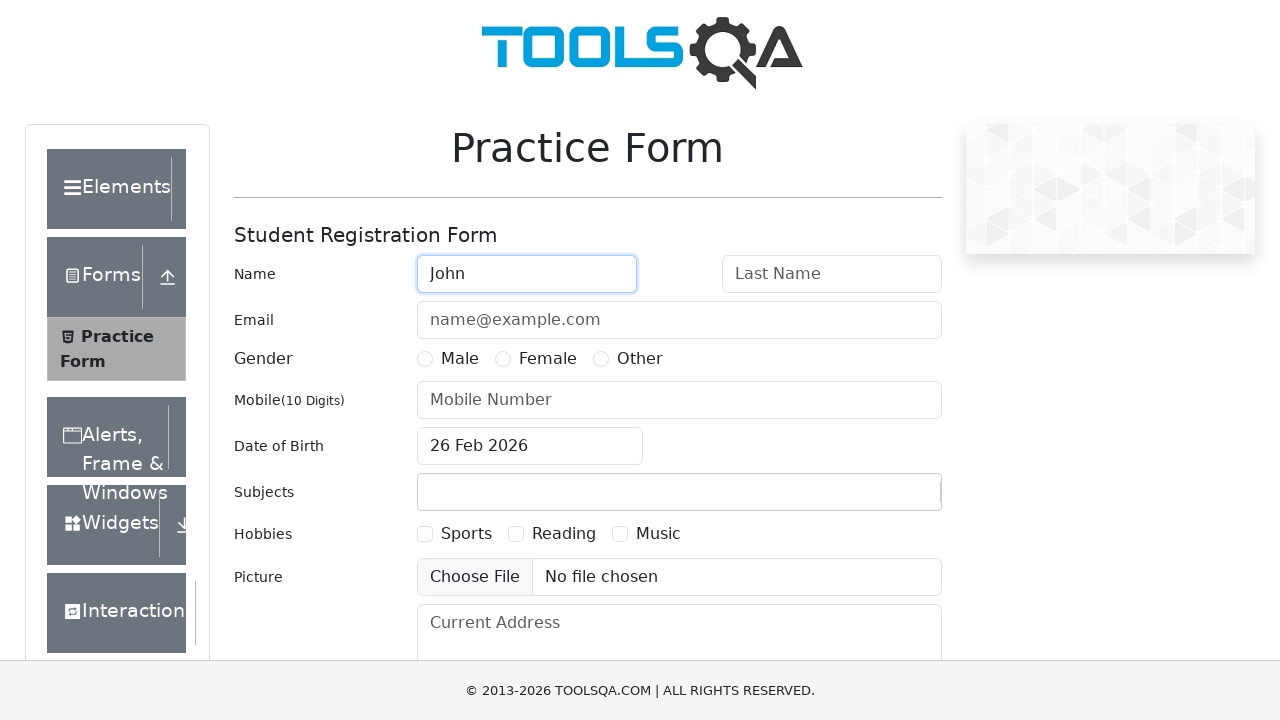

Filled last name with 'Smith' on #lastName
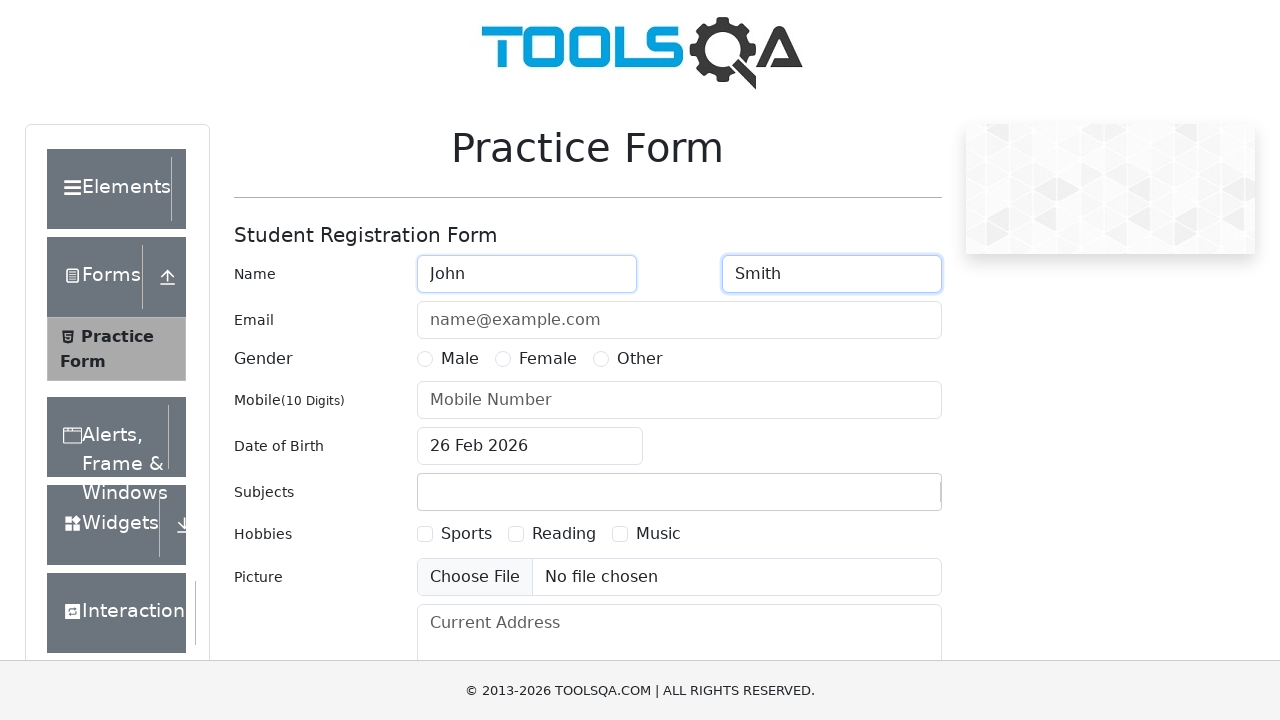

Filled email with 'john.smith@example.com' on #userEmail
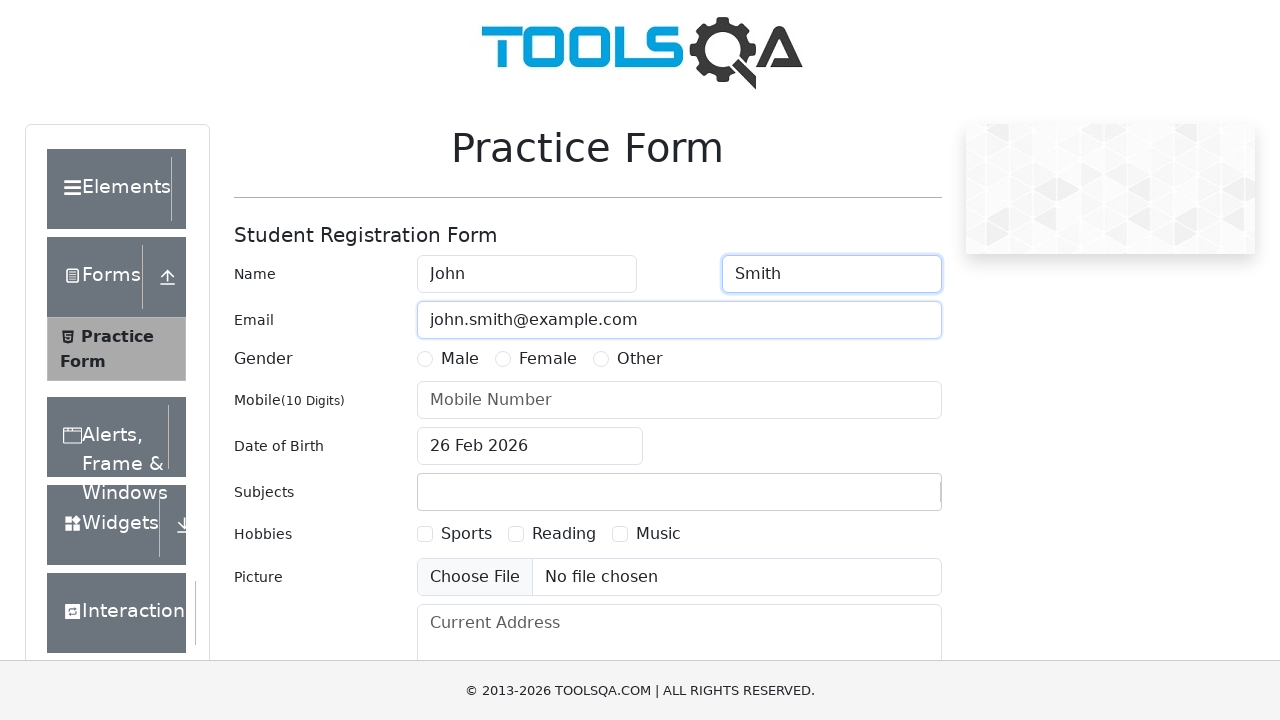

Selected 'Male' gender radio button at (460, 359) on label:has-text('Male')
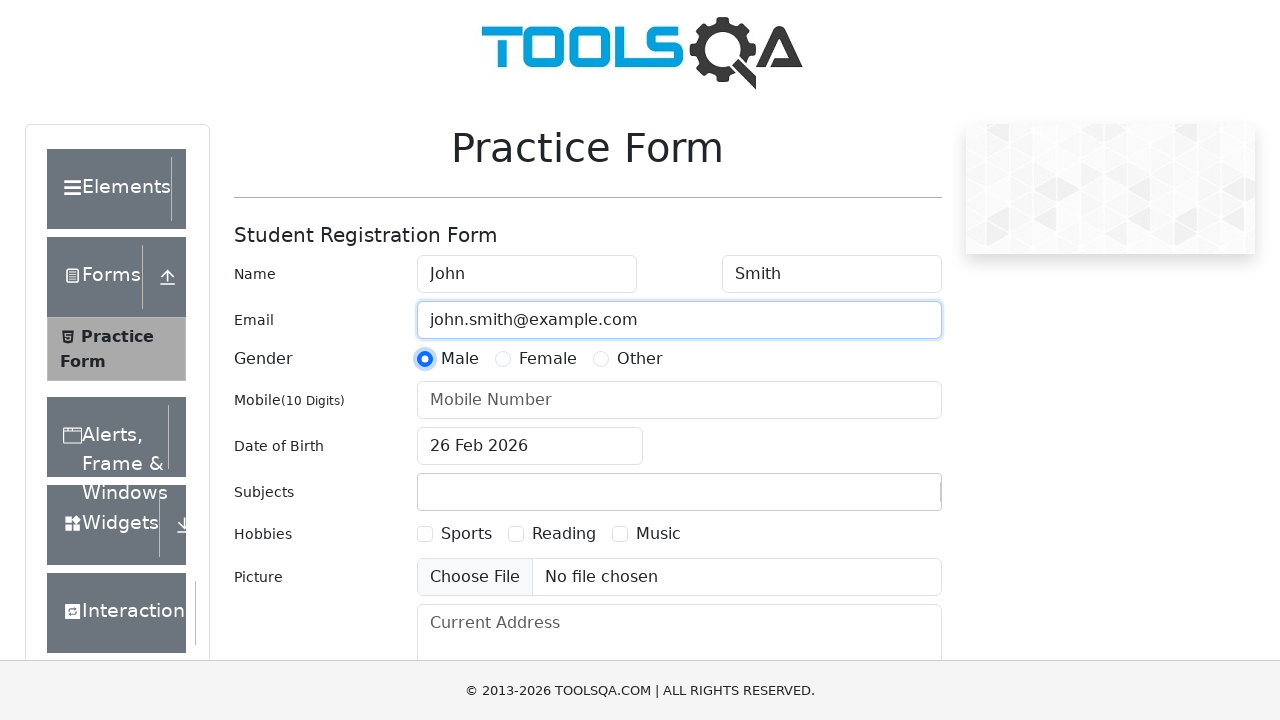

Filled mobile number with '9876543210' on #userNumber
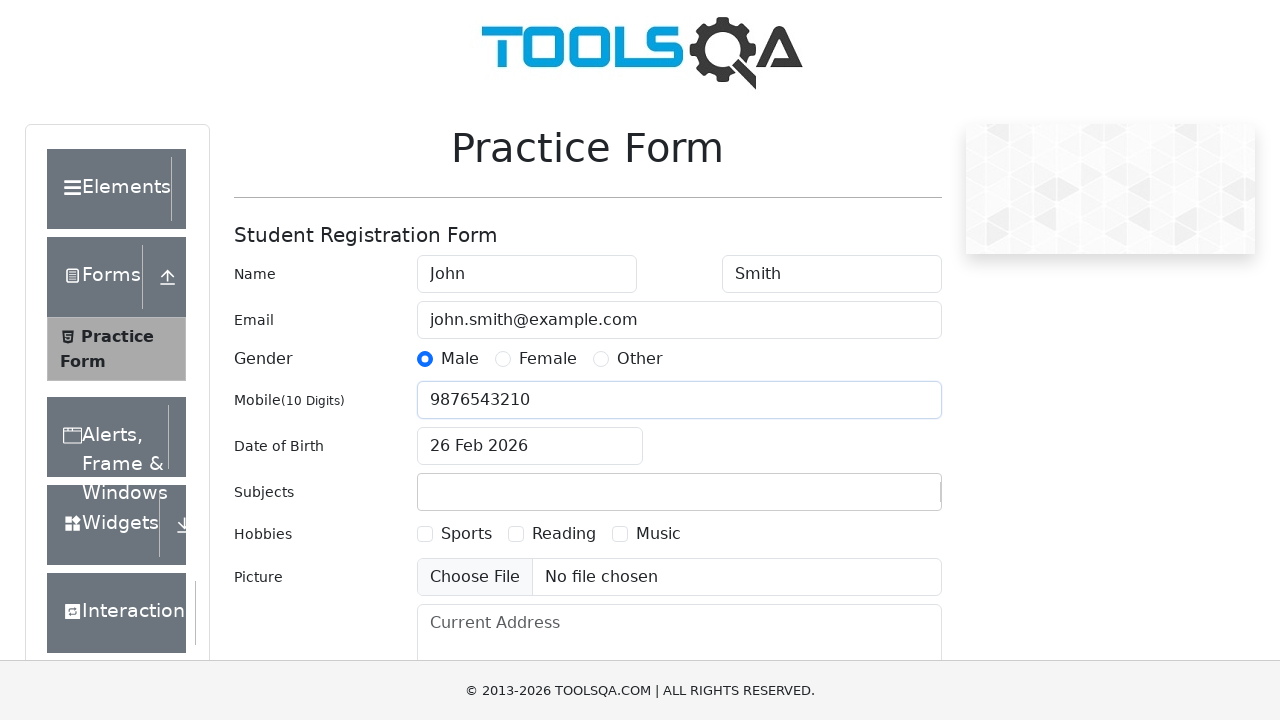

Opened date of birth picker at (530, 446) on #dateOfBirthInput
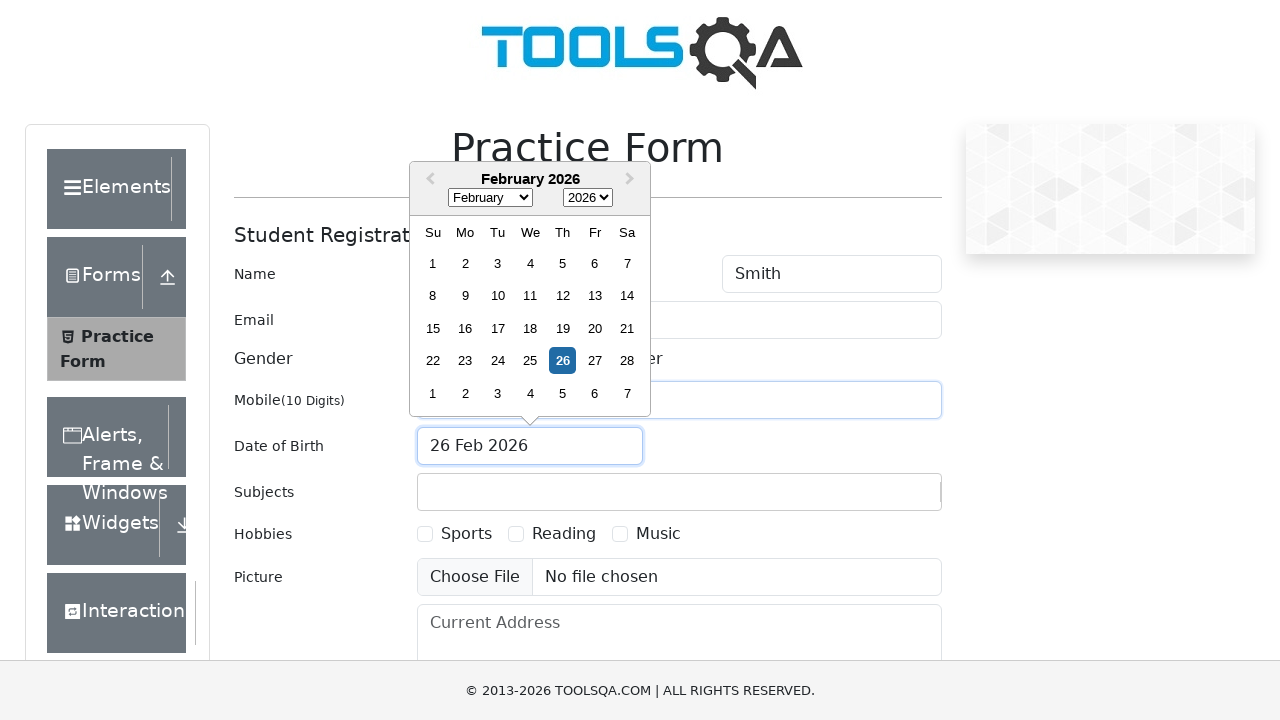

Selected March (month 2) in date picker on .react-datepicker__month-select
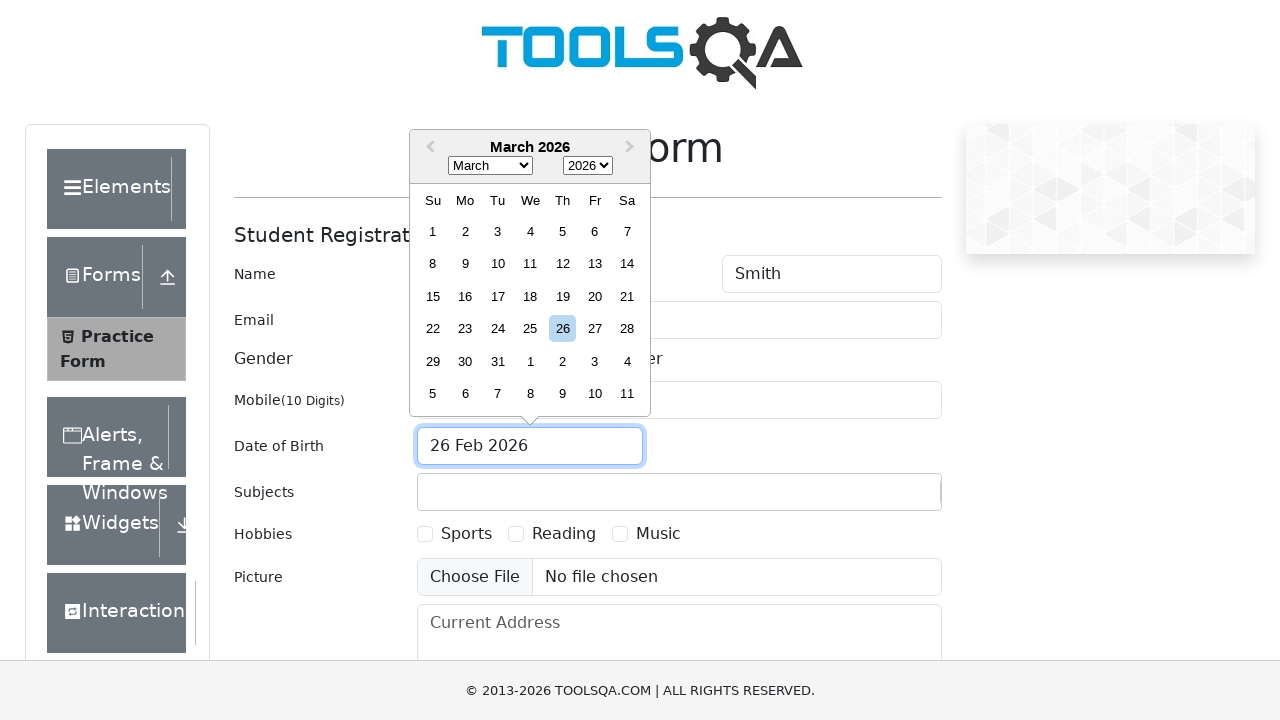

Selected 1995 in date picker on .react-datepicker__year-select
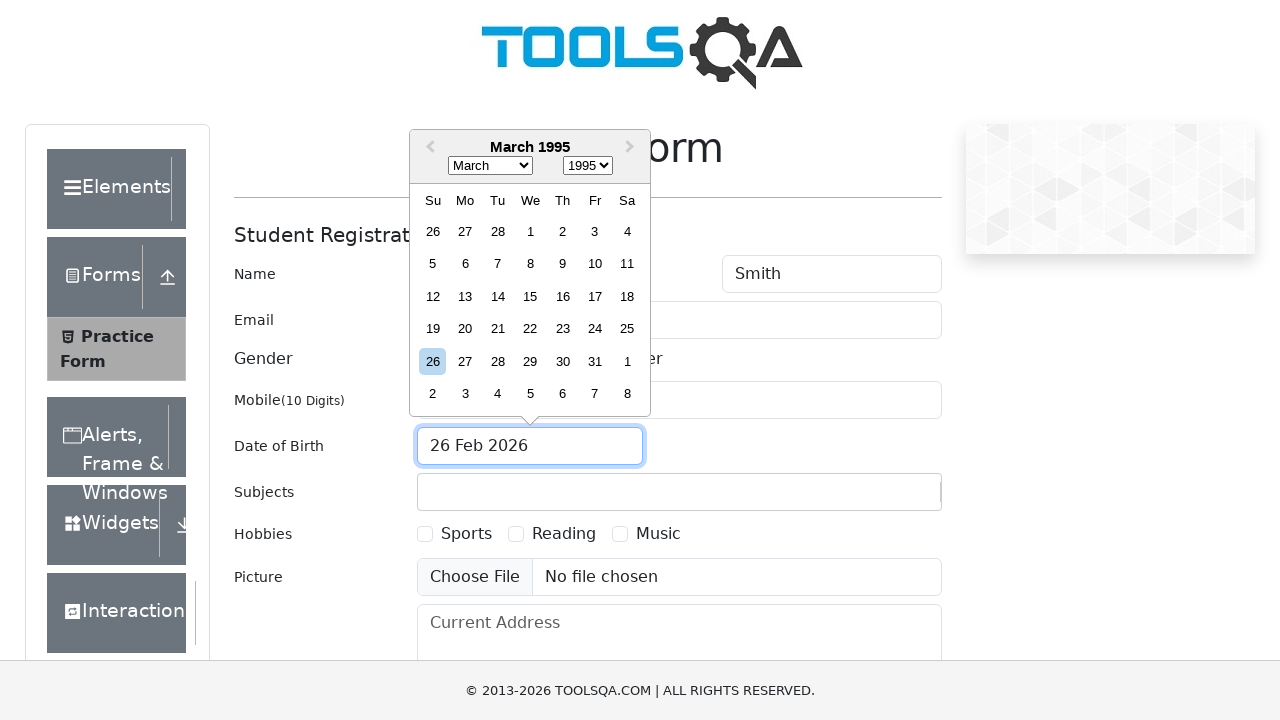

Selected 15th day in date picker at (530, 296) on .react-datepicker__day--015
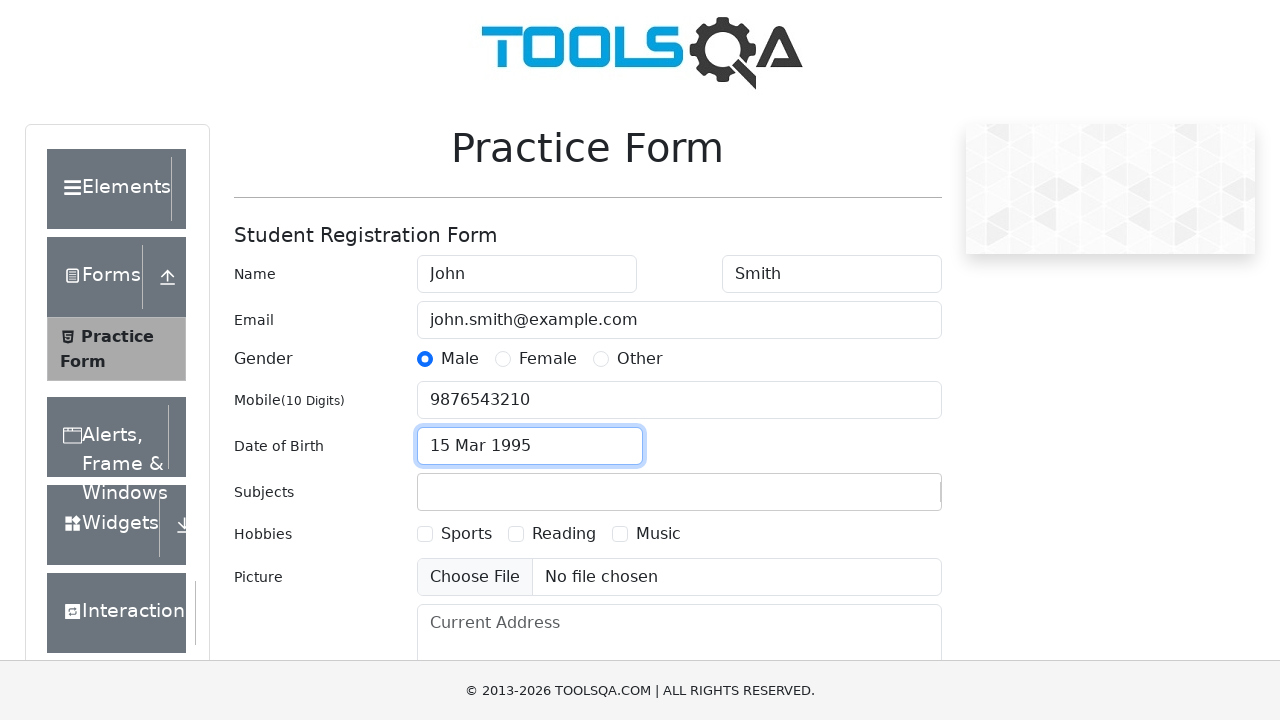

Filled subject field with 'Computer Science' on #subjectsInput
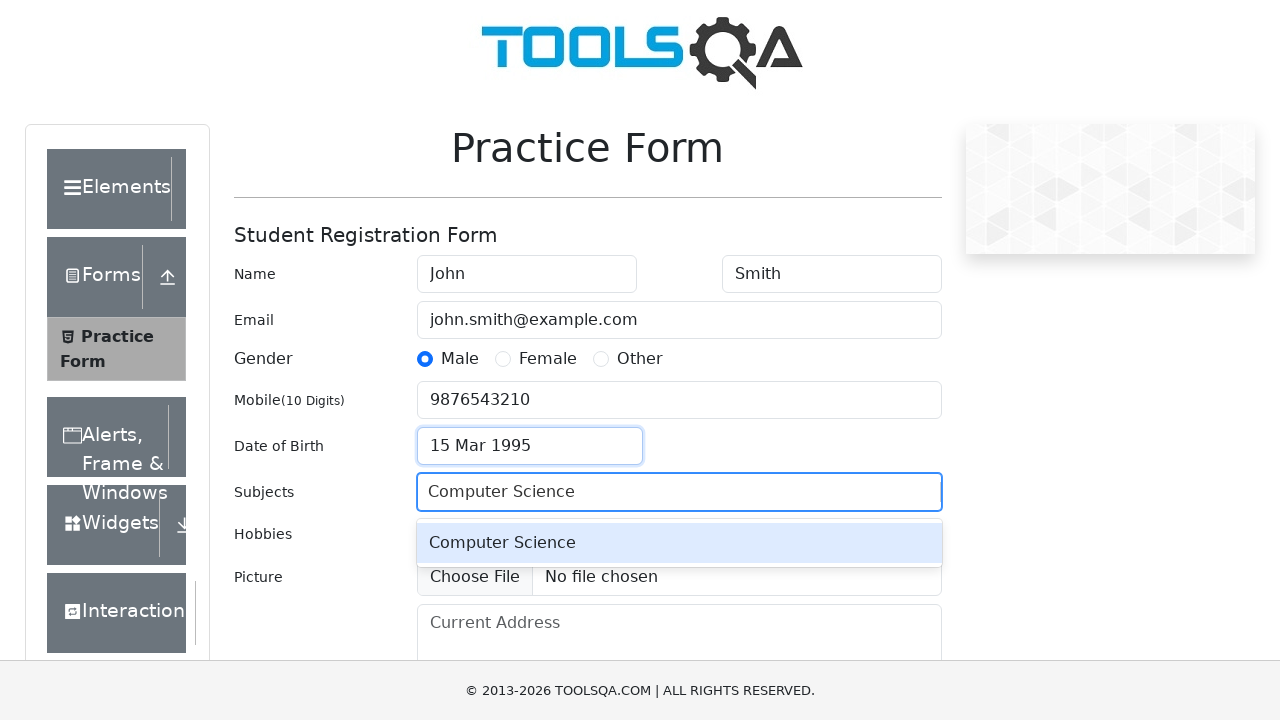

Pressed Enter to confirm subject selection on #subjectsInput
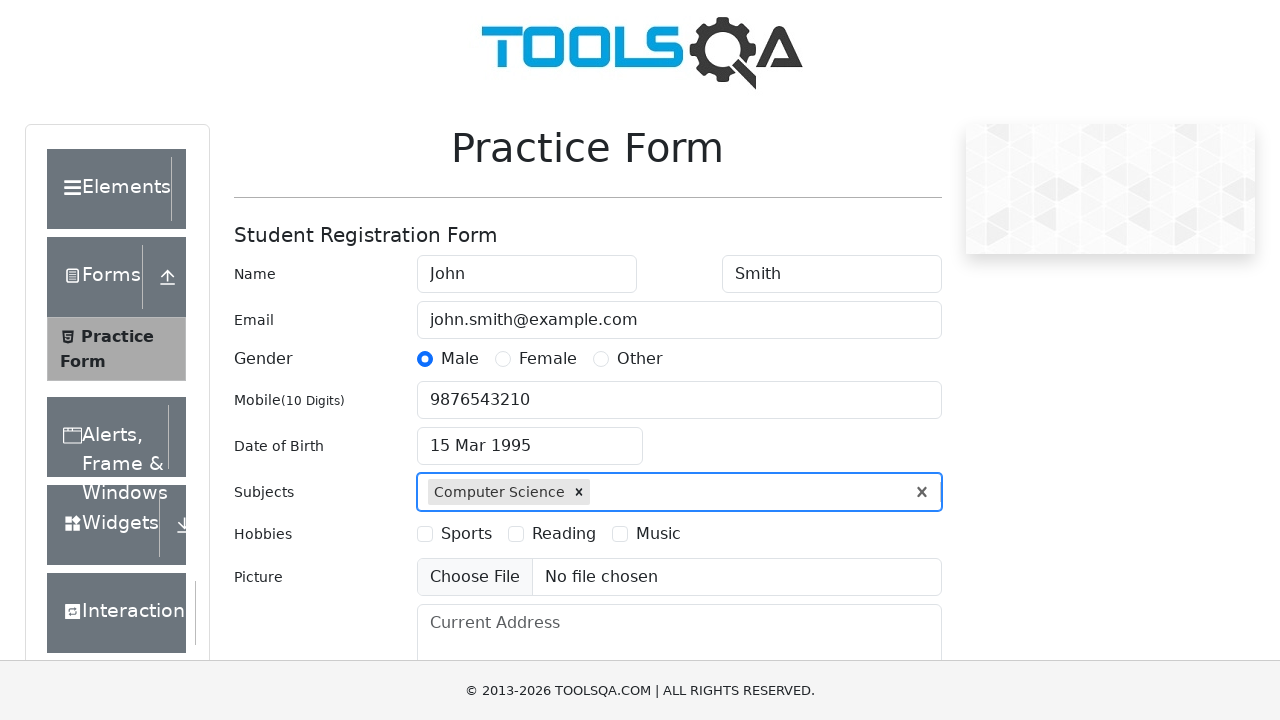

Selected 'Sports' hobby checkbox at (466, 534) on label:has-text('Sports')
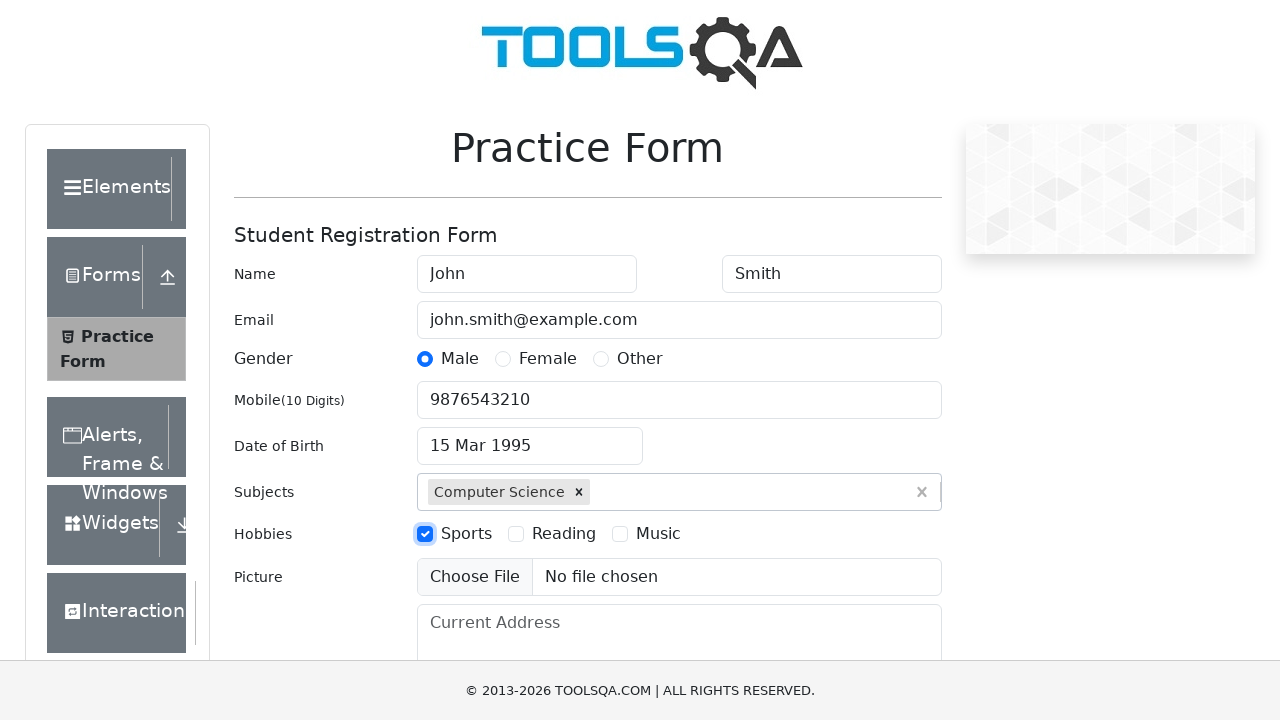

Filled current address with '123 Test Street, Test City' on #currentAddress
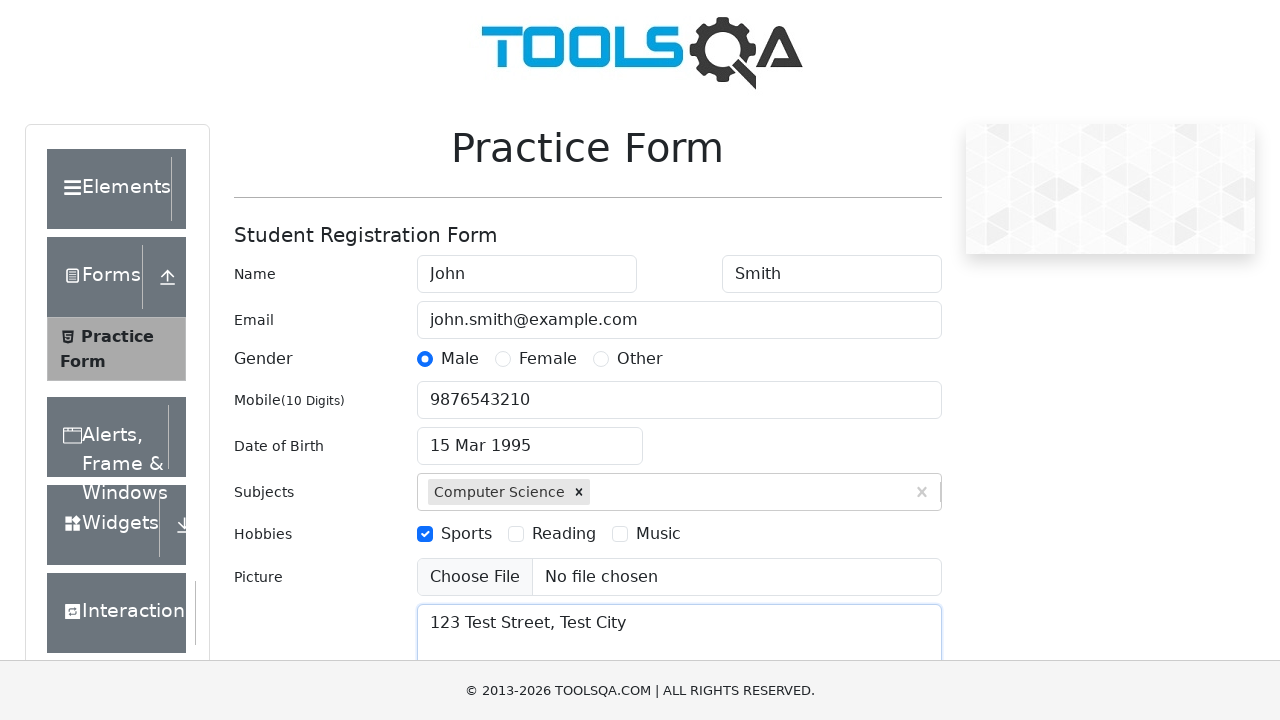

Filled state field with 'NCR' on #react-select-3-input
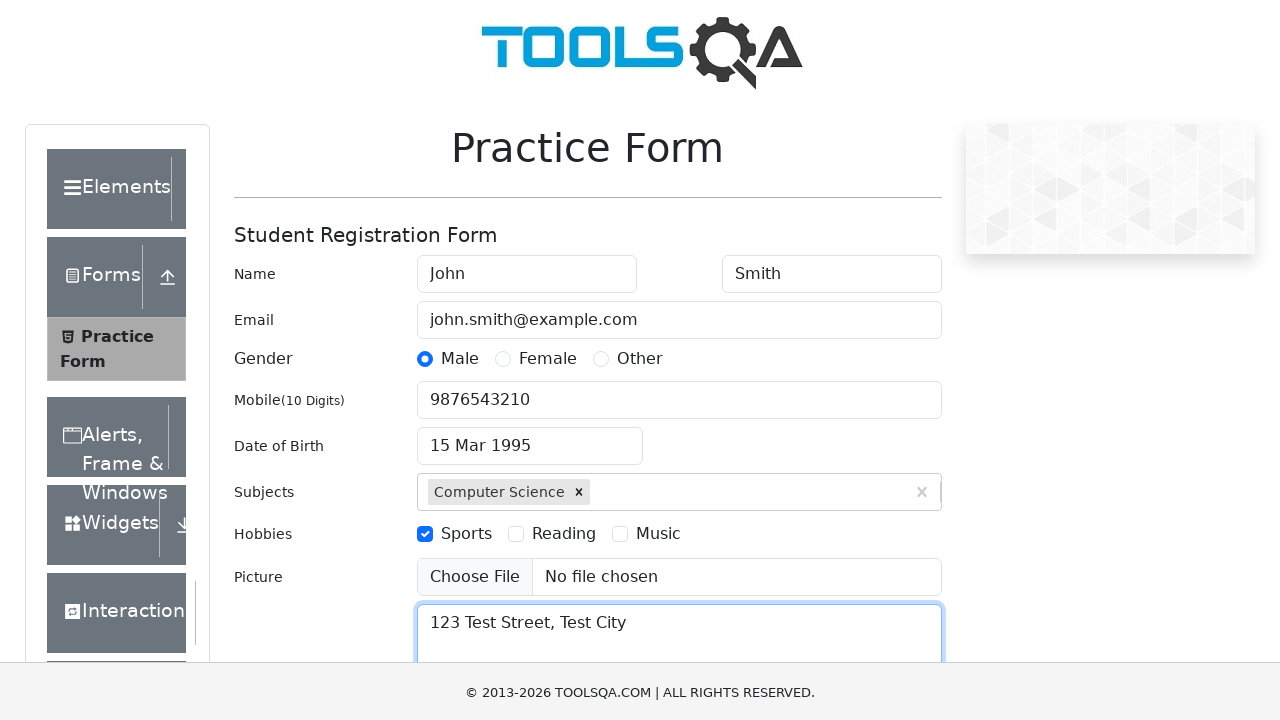

Pressed Enter to select NCR state on #react-select-3-input
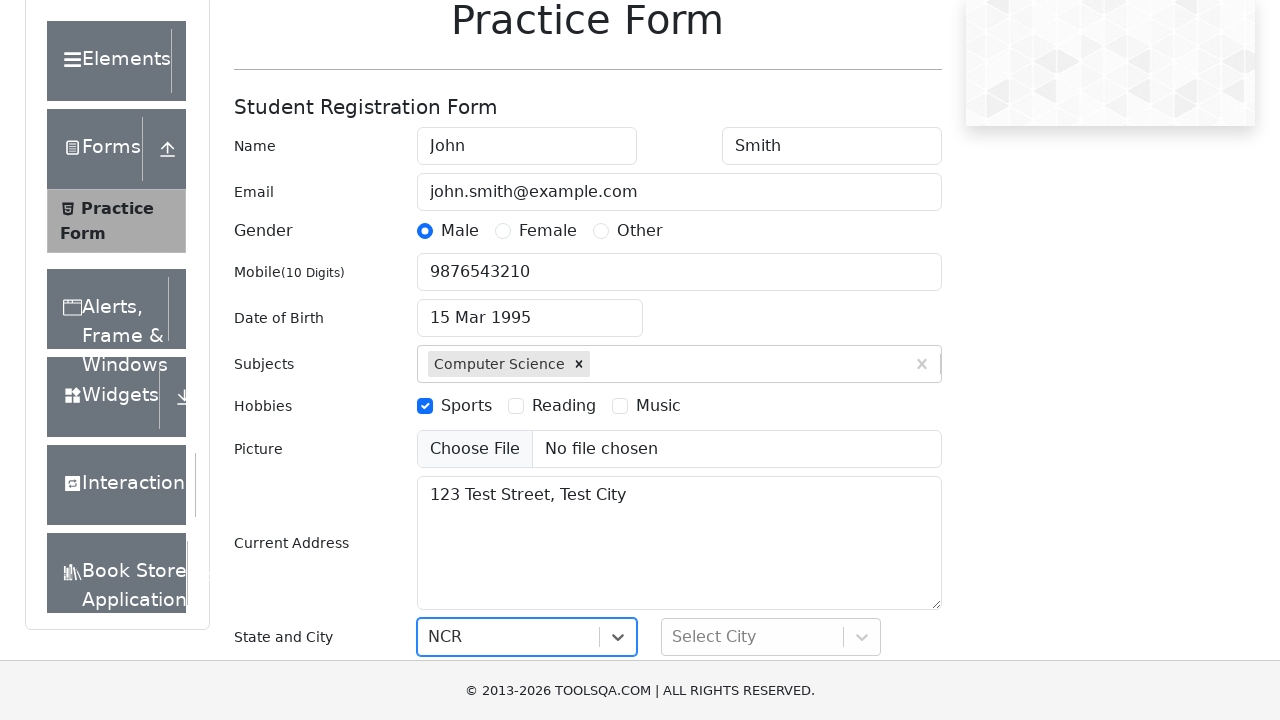

Filled city field with 'Delhi' on #react-select-4-input
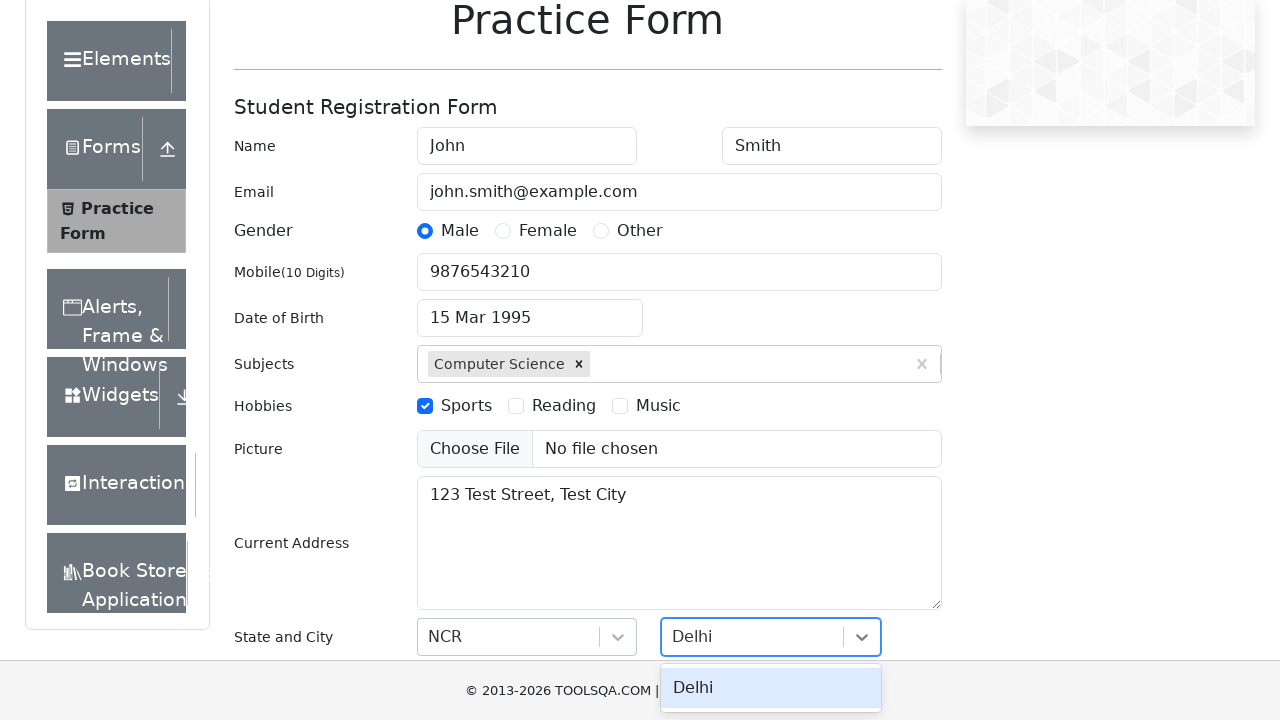

Pressed Enter to select Delhi city on #react-select-4-input
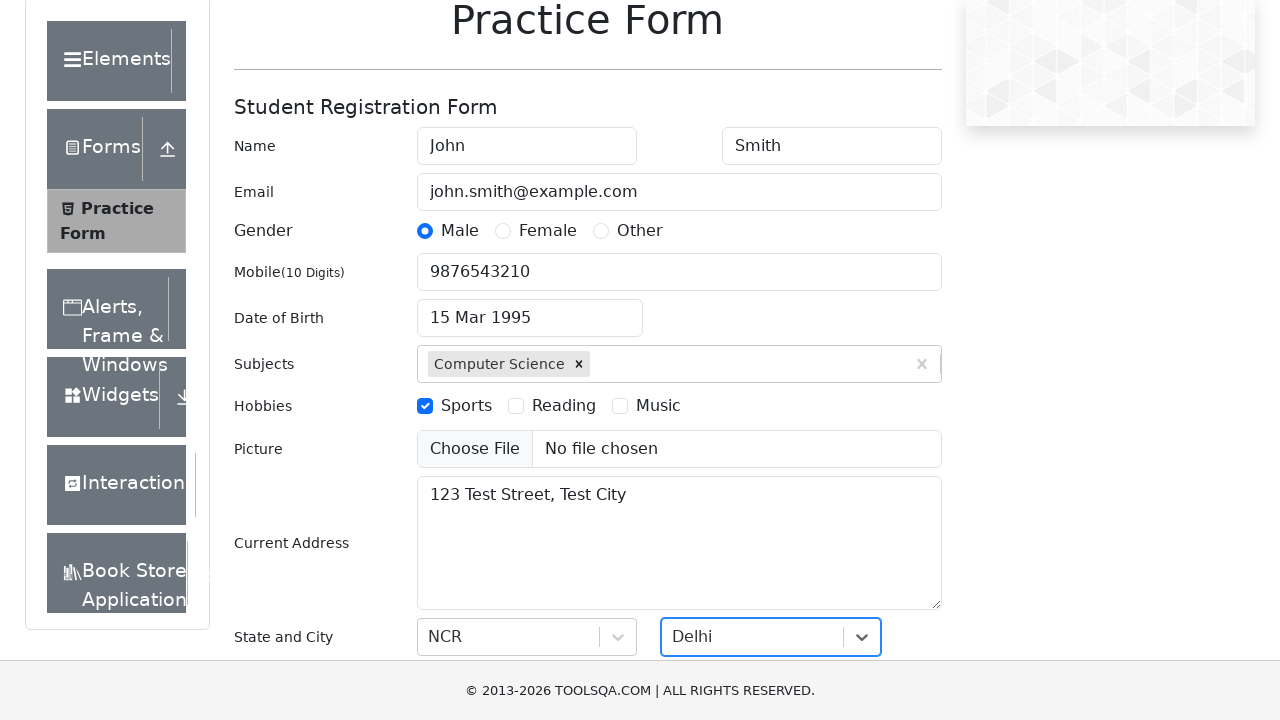

Clicked submit button to submit the form at (885, 499) on #submit
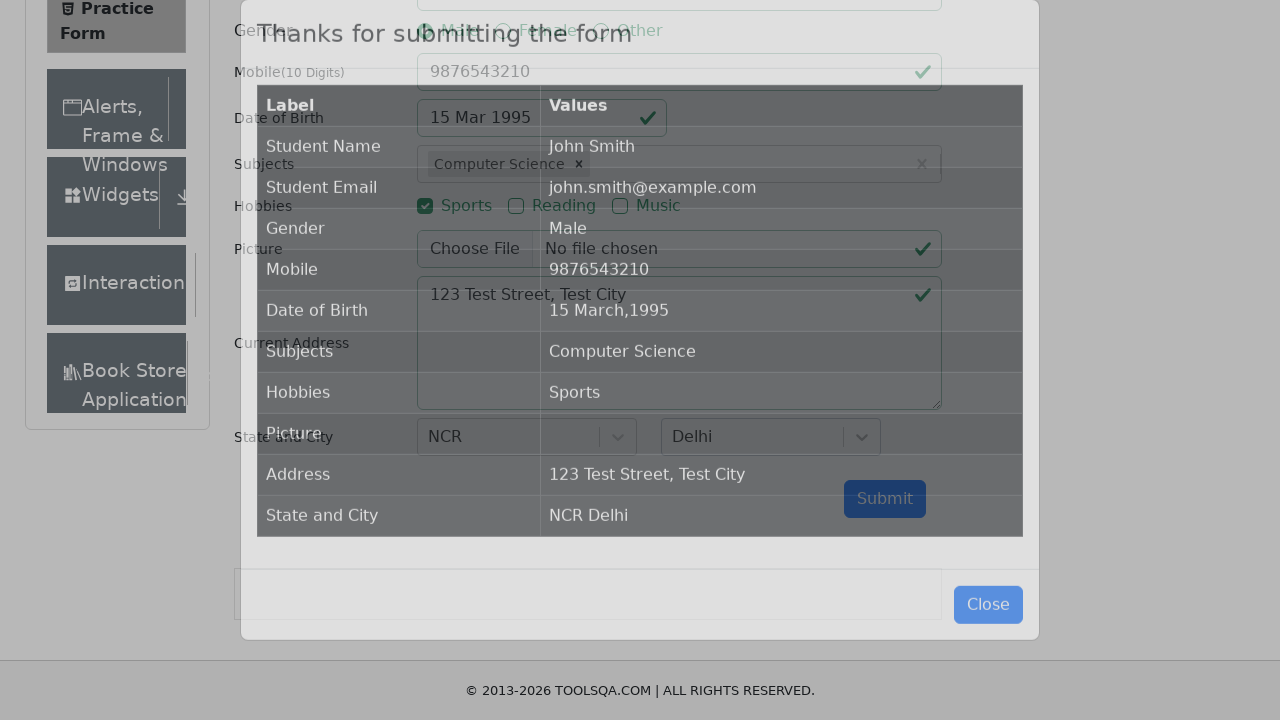

Form submission modal appeared
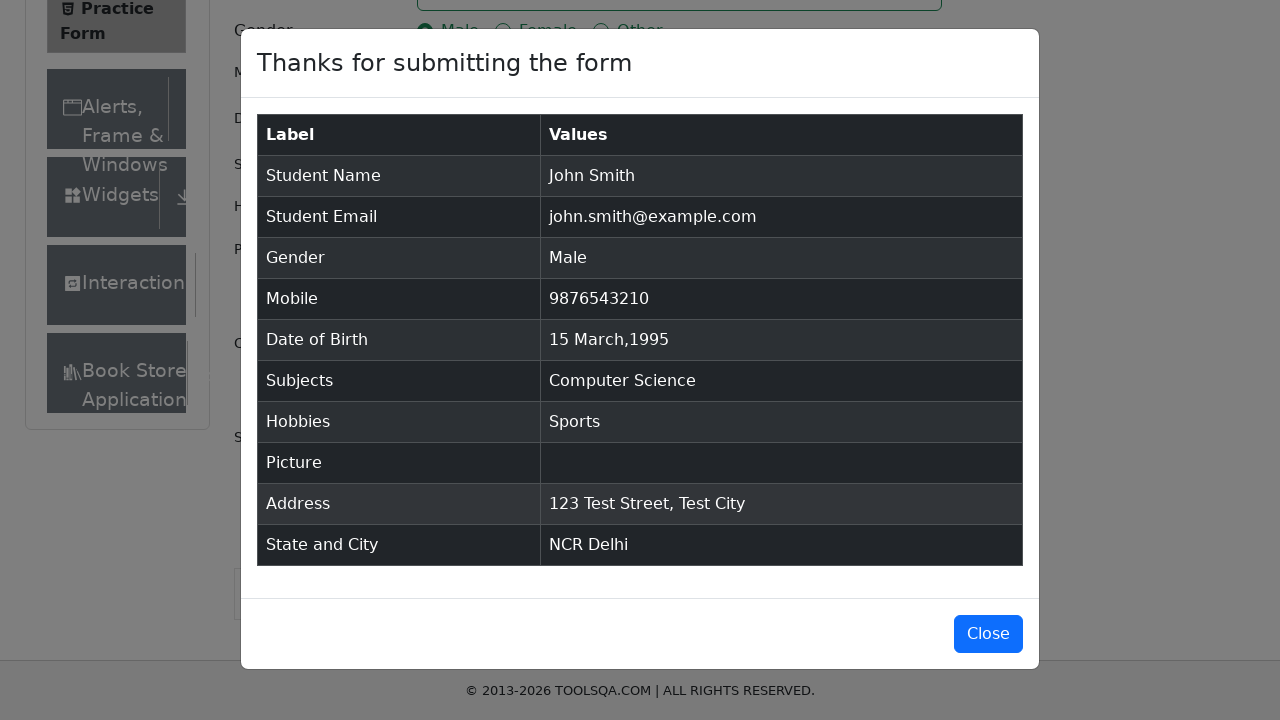

Closed the submission confirmation modal at (988, 634) on #closeLargeModal
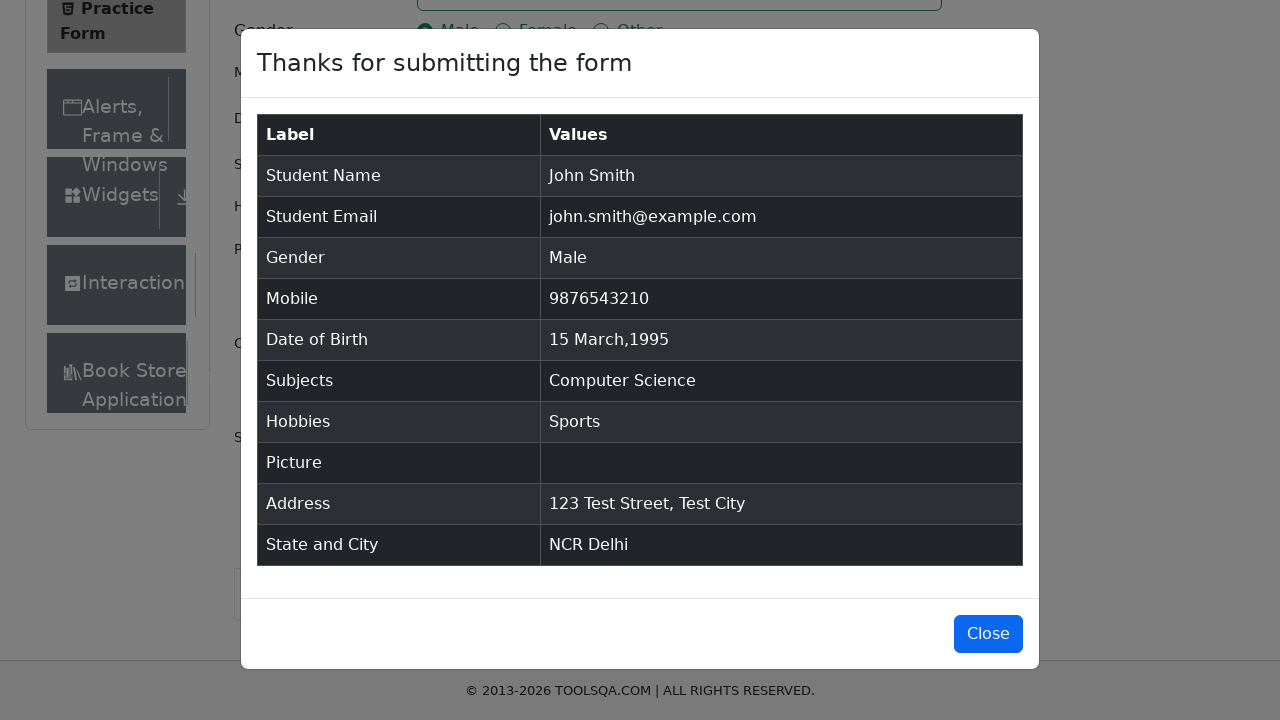

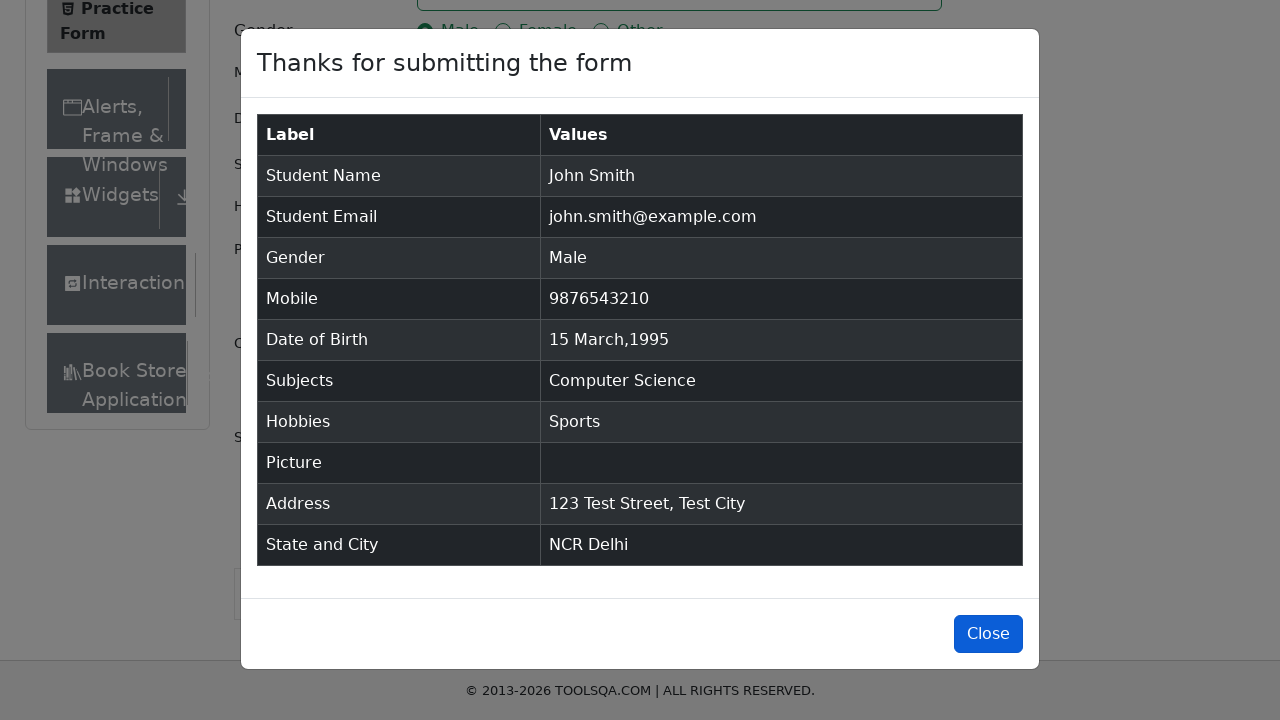